Tests product search functionality on Meesho e-commerce site by clicking the search field and entering a product query for "kurthi" (Indian clothing).

Starting URL: https://www.meesho.com/

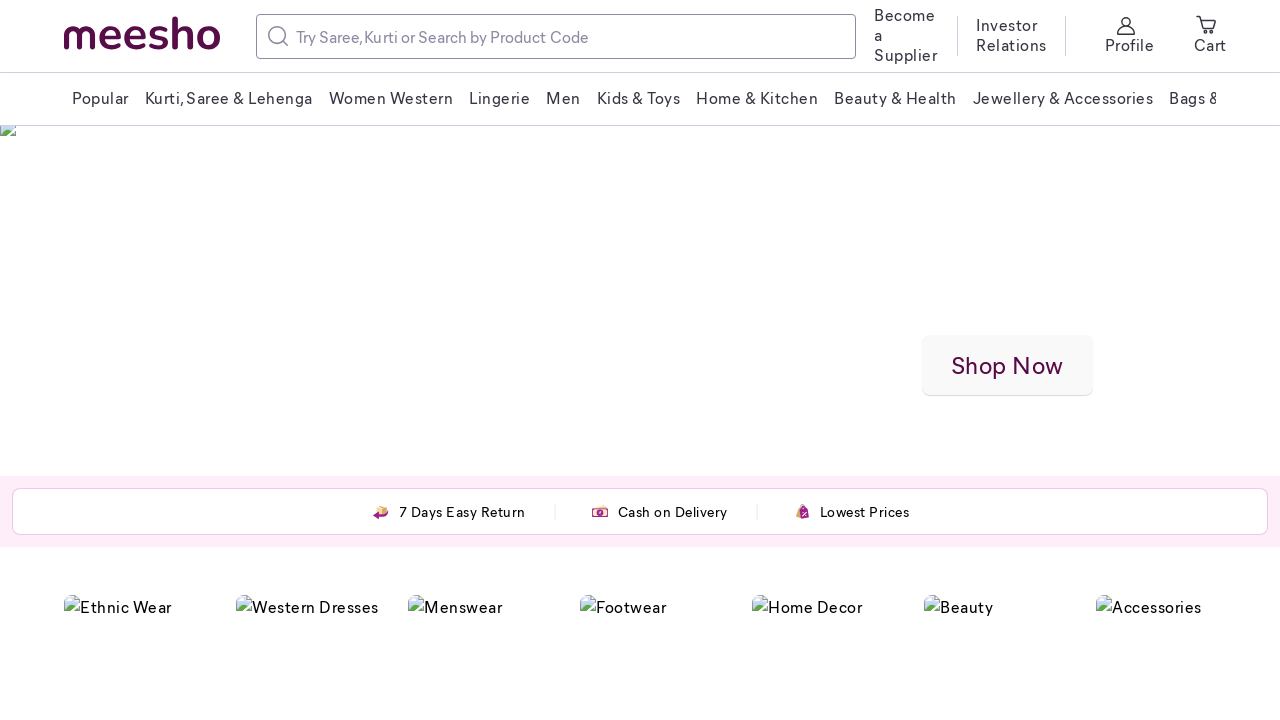

Waited for page to load (networkidle)
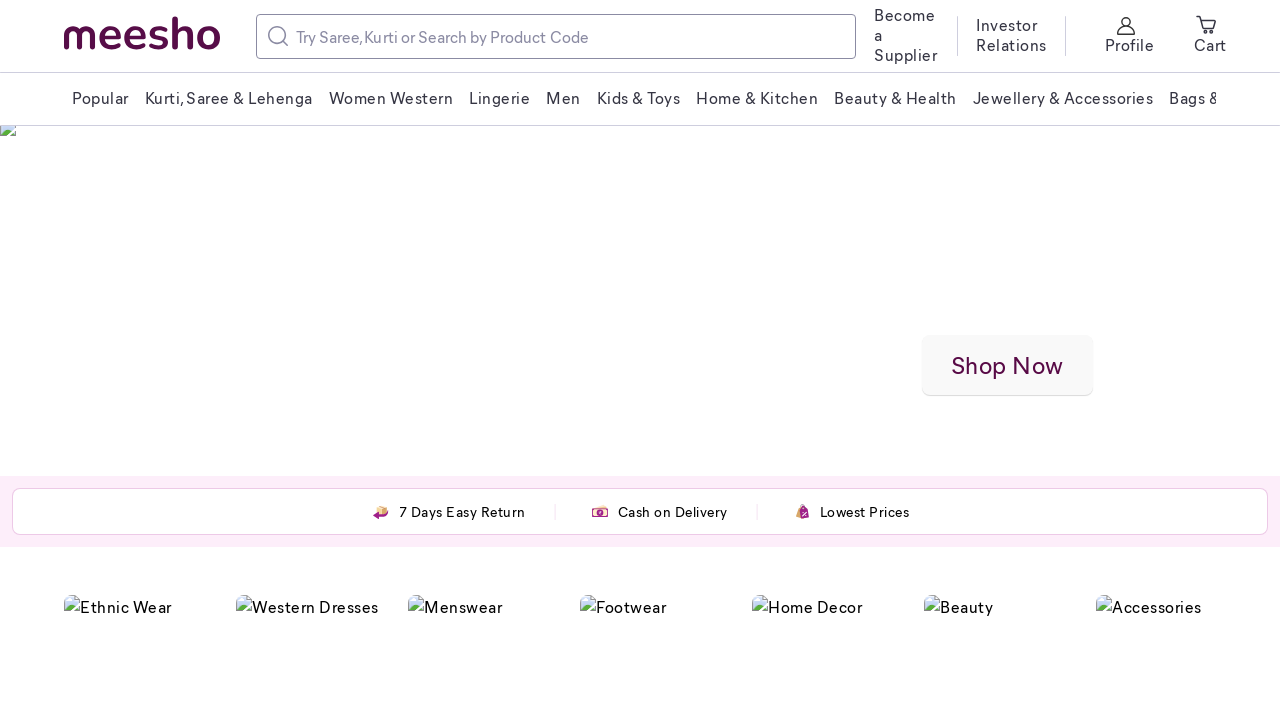

Clicked on search input field at (570, 36) on input[placeholder*='Search'], input[type='search'], [data-testid='search-input']
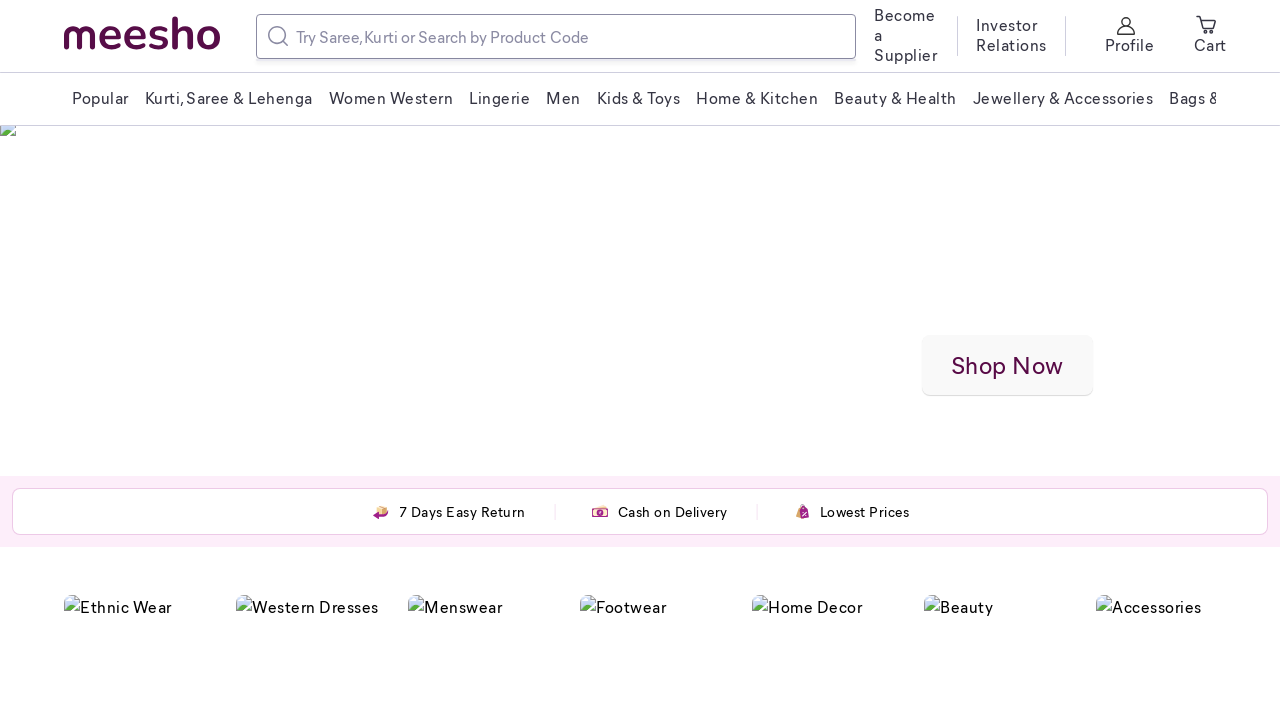

Entered 'kurthi' into search field on input[placeholder*='Search'], input[type='search'], [data-testid='search-input']
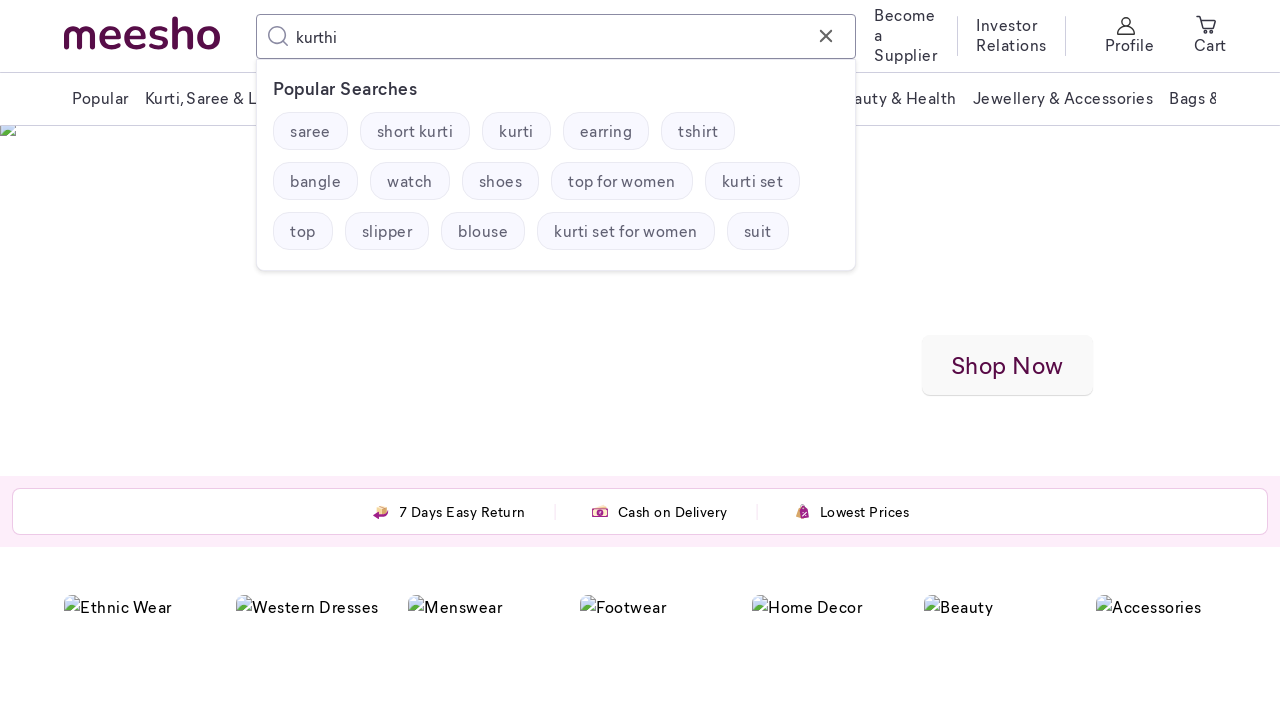

Waited 2 seconds for search suggestions or results to appear
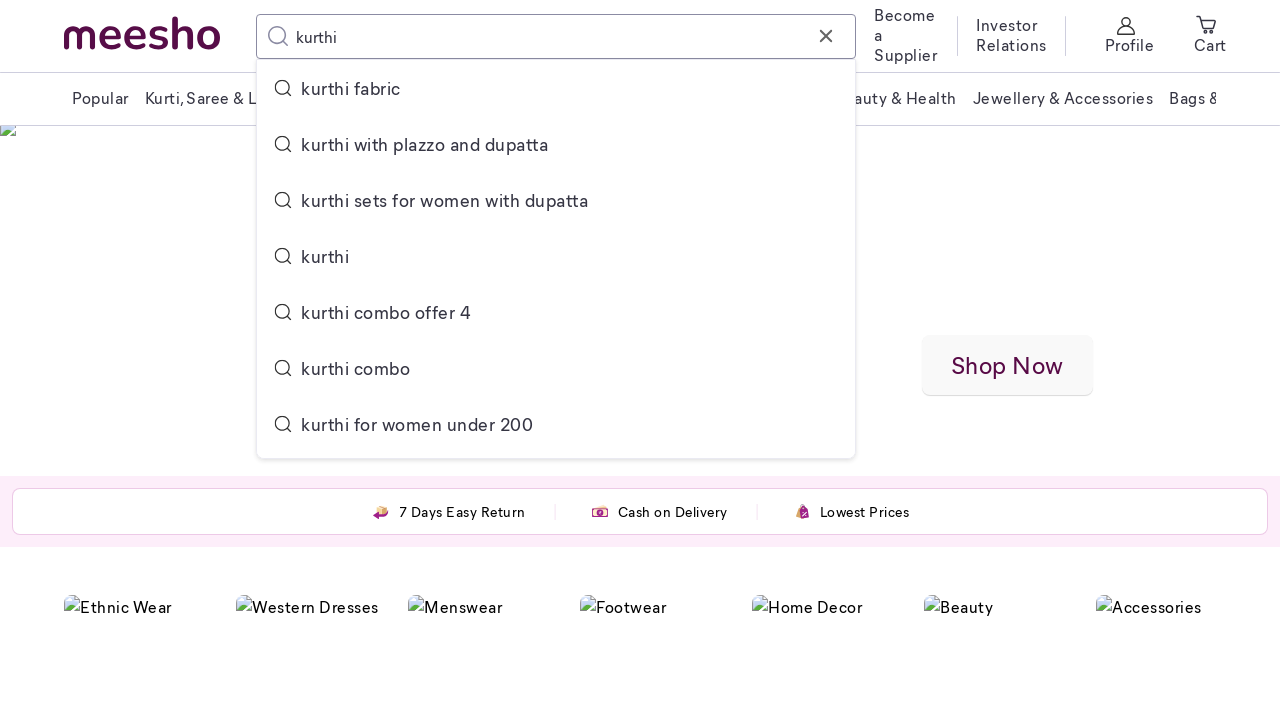

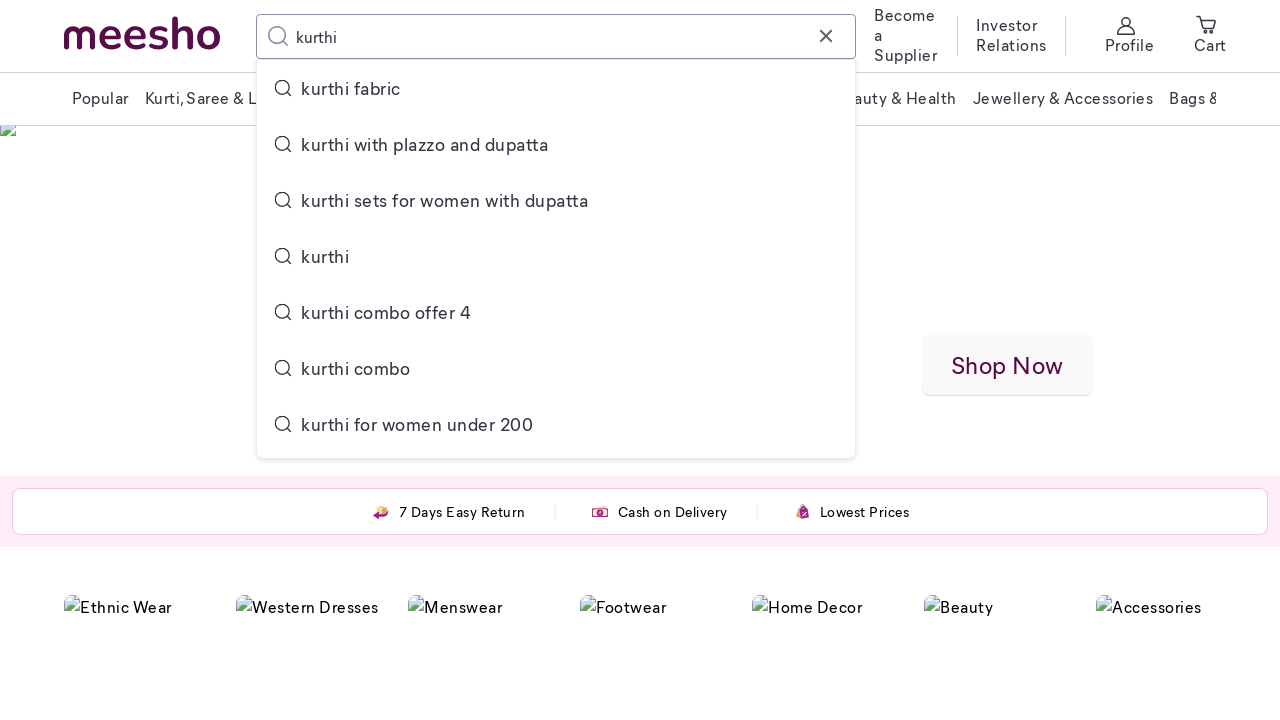